Tests navigation on an Angular application demo by clicking on a library button while simulating network conditions

Starting URL: https://rahulshettyacademy.com/angularAppdemo/

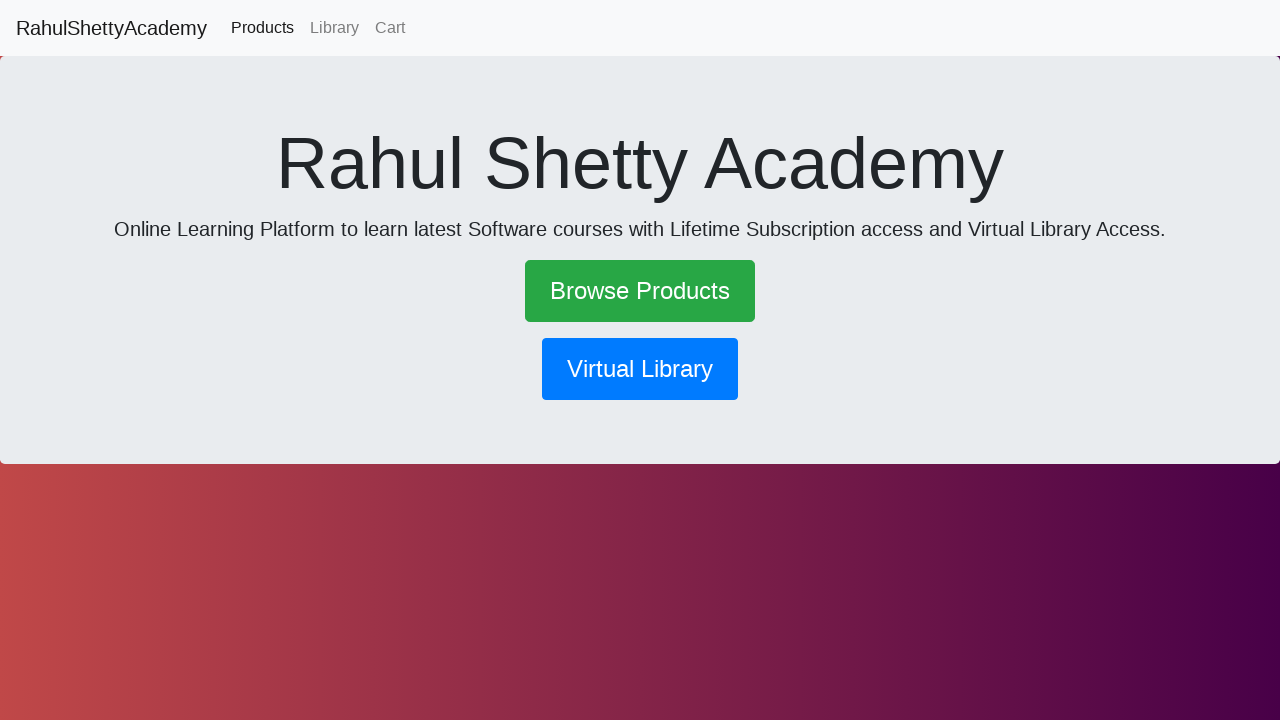

Clicked on library navigation button at (640, 369) on button[routerlink*='library']
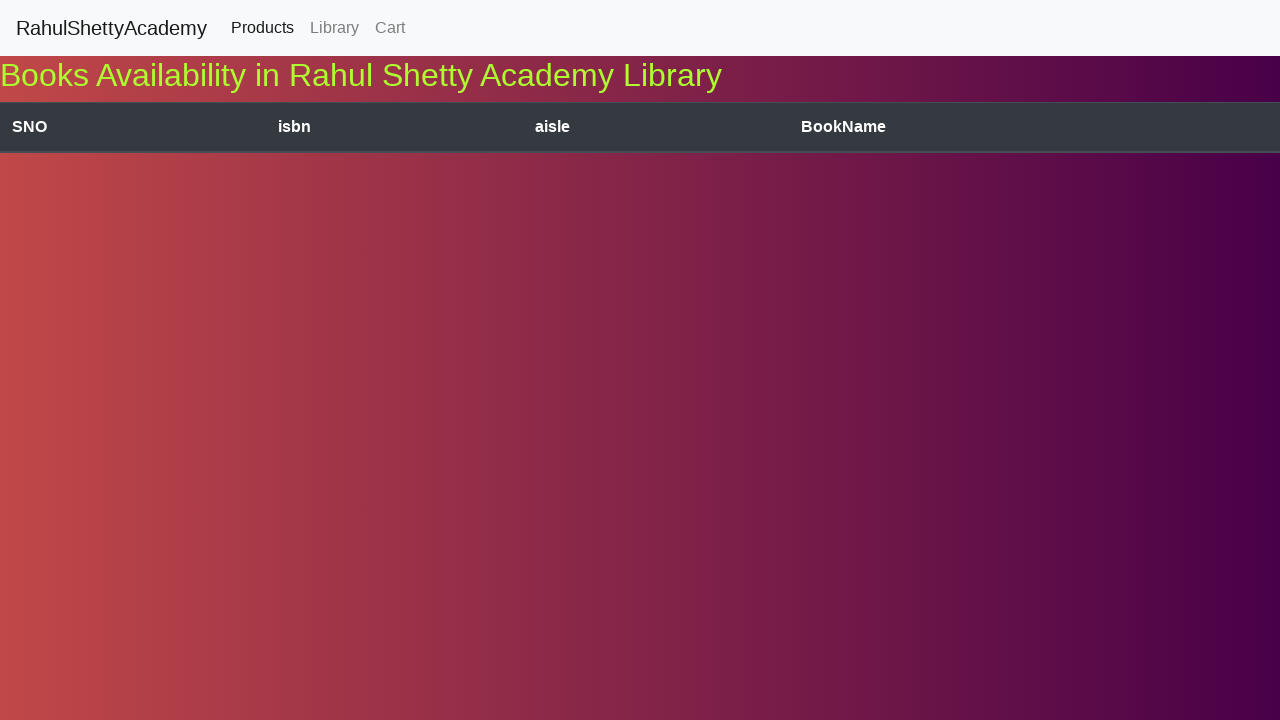

Navigation completed and network became idle
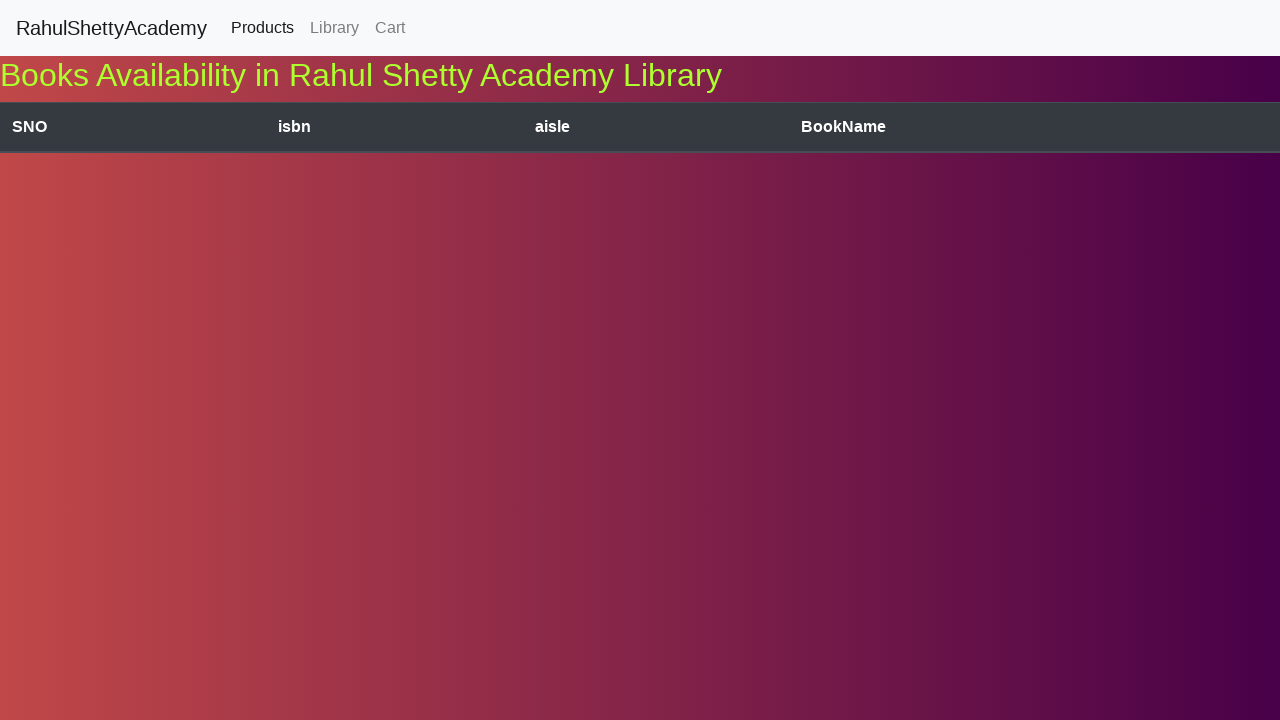

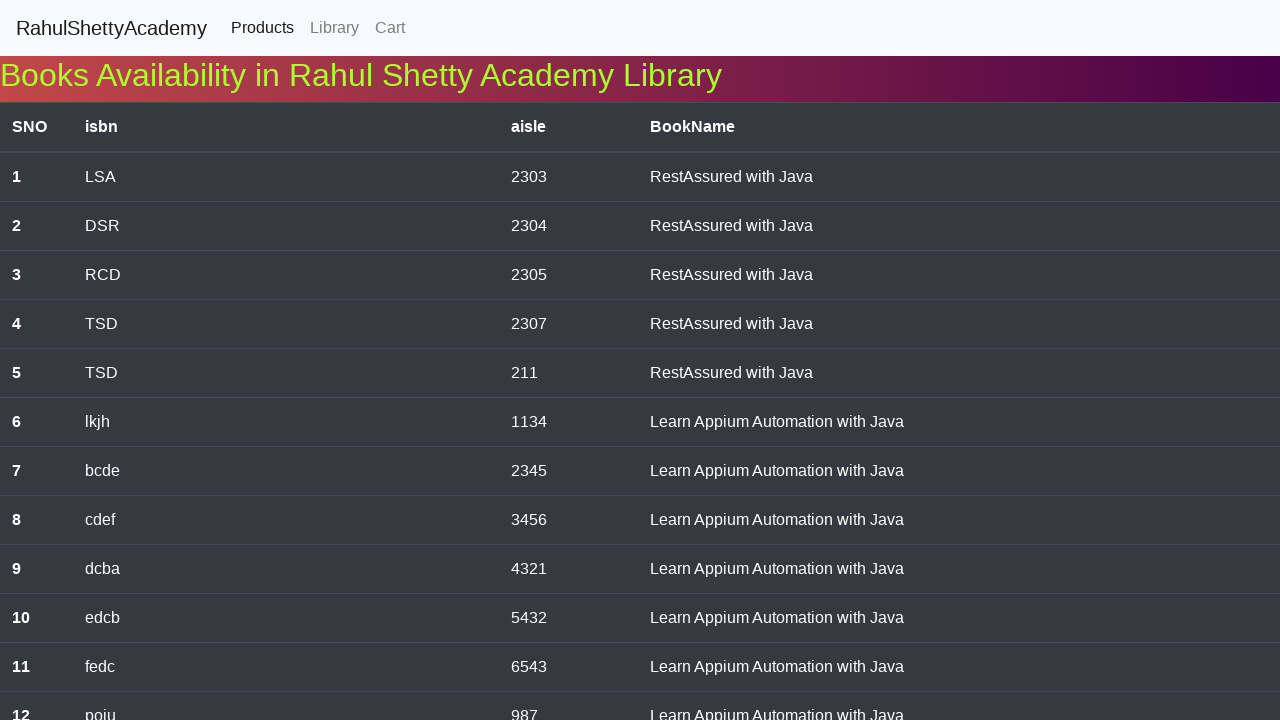